Tests navigation through the Playwright documentation by clicking on API link, then Electron link, and interacting with the Methods heading section.

Starting URL: https://playwright.dev/

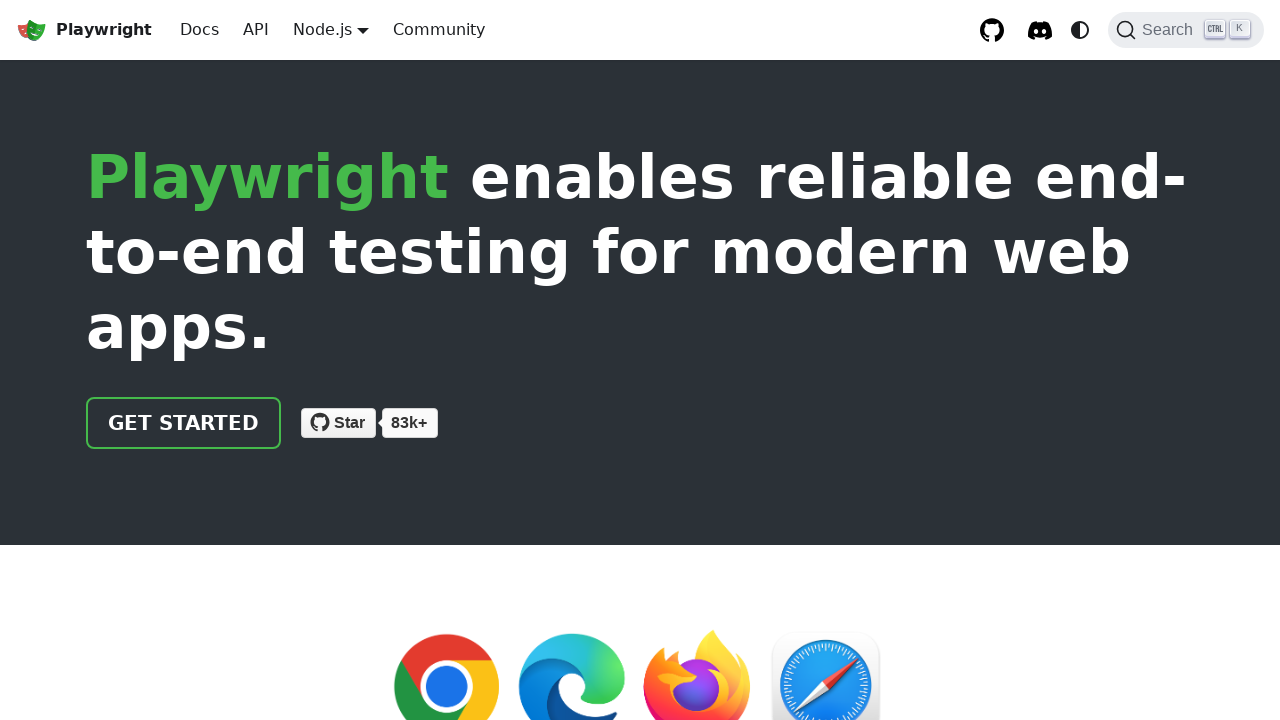

Clicked on API link in Playwright documentation at (256, 30) on internal:role=link[name="API"s]
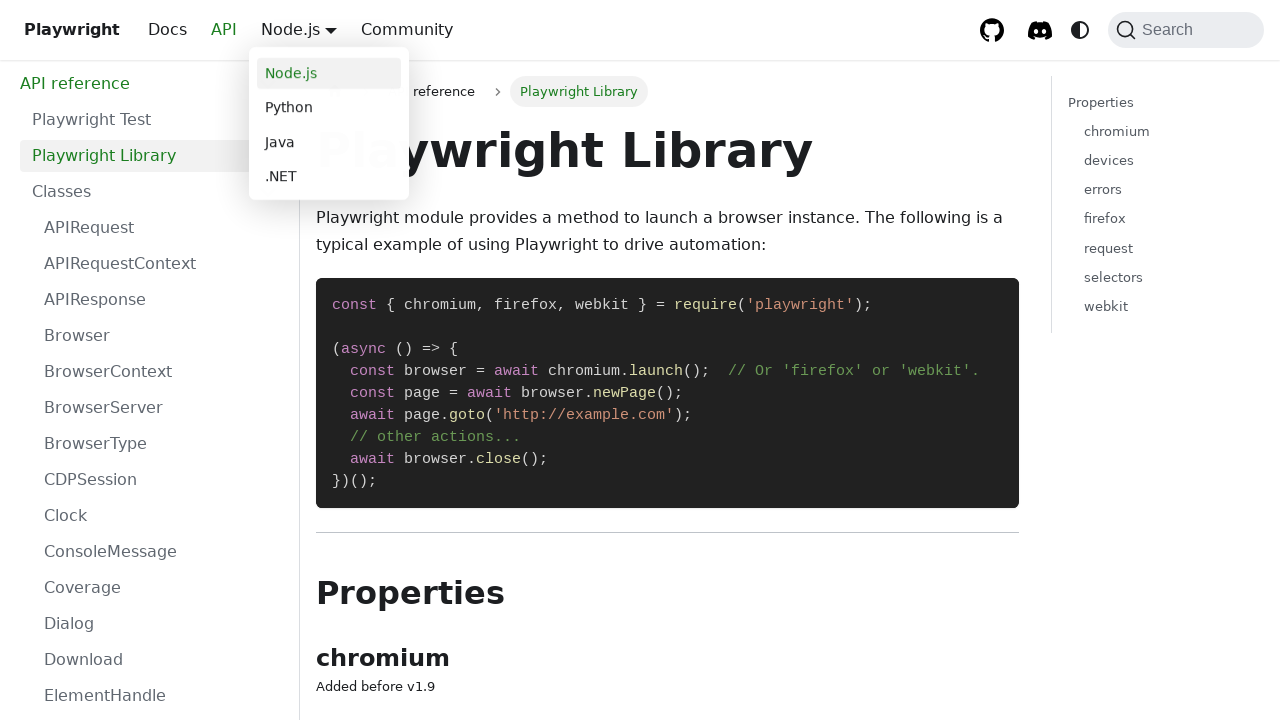

Clicked on Electron link in API documentation at (161, 660) on internal:role=link[name="Electron"s]
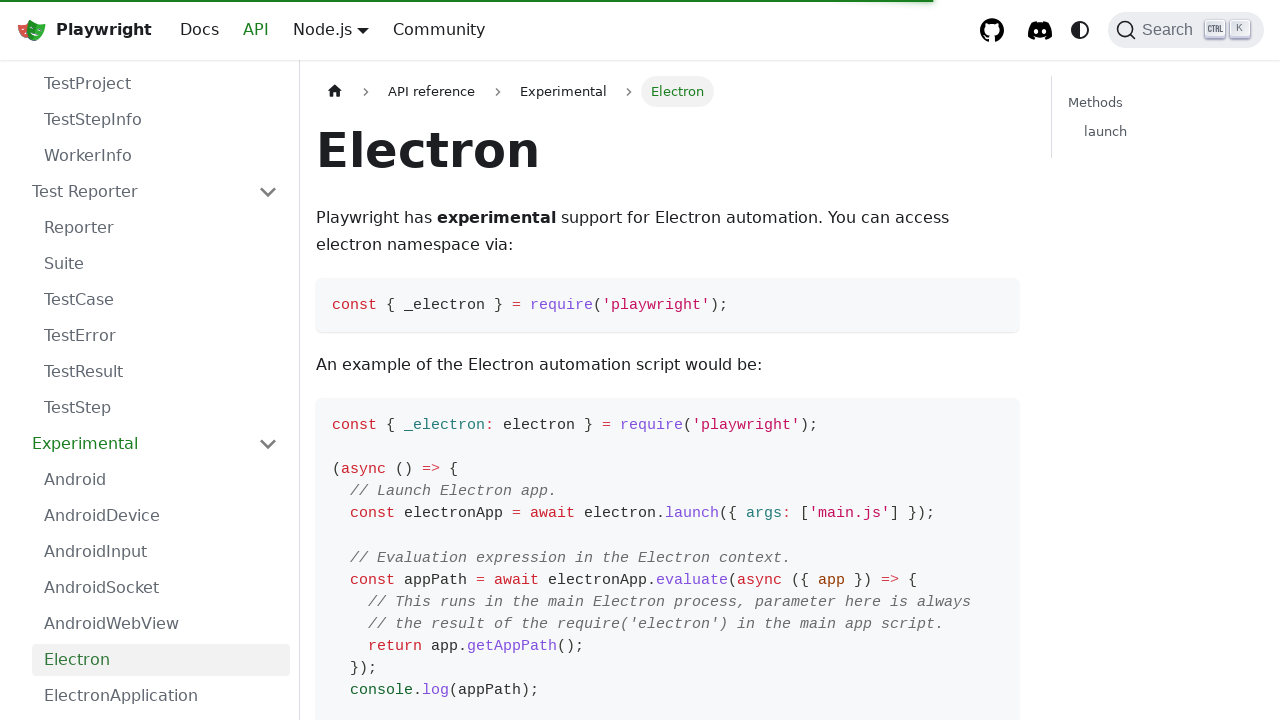

Clicked on Methods heading at (668, 395) on internal:role=heading[name="MethodsDirect link to Methods"i]
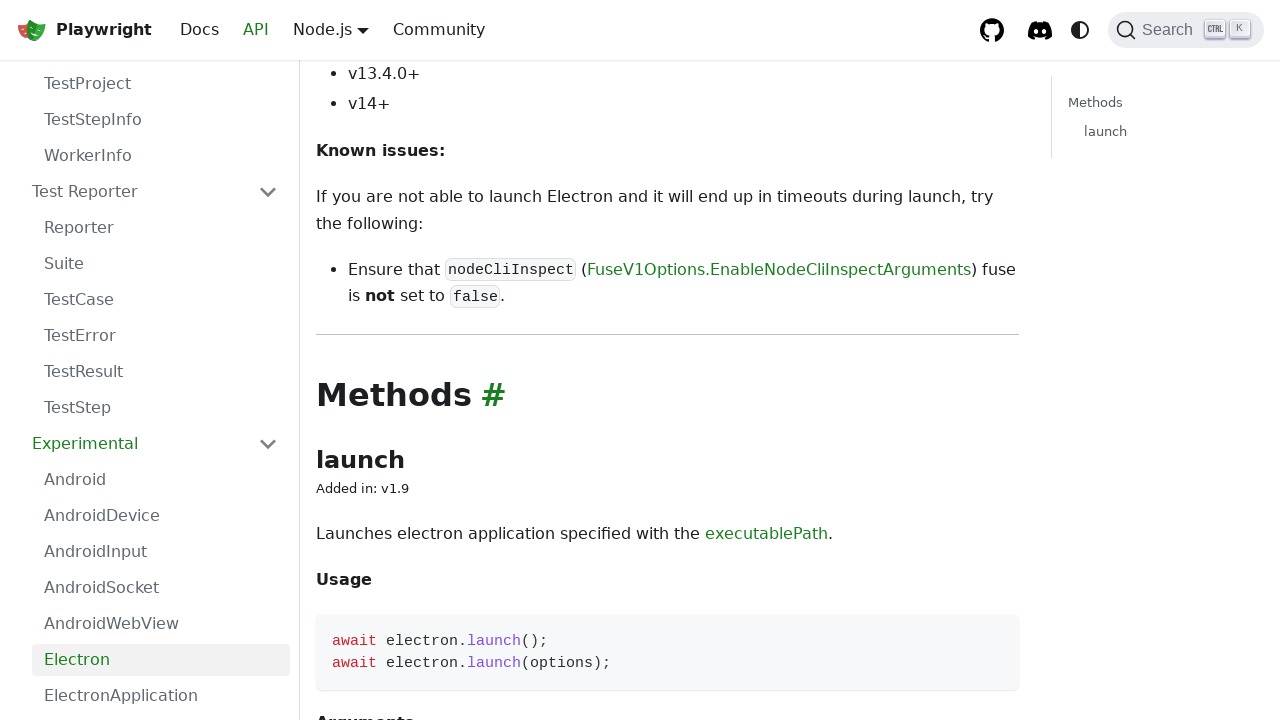

Clicked on direct link to Methods section at (494, 395) on internal:label="Direct link to Methods"i
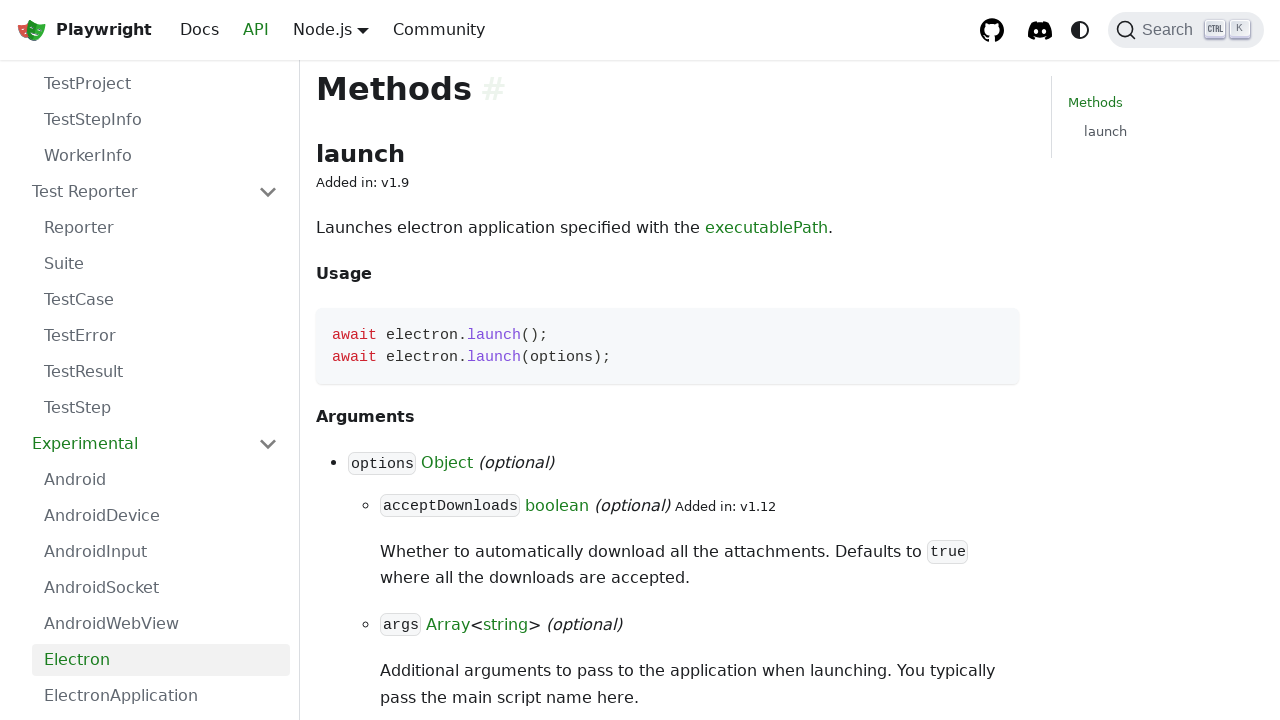

URL verified to contain expected path /docs/api/class-electron
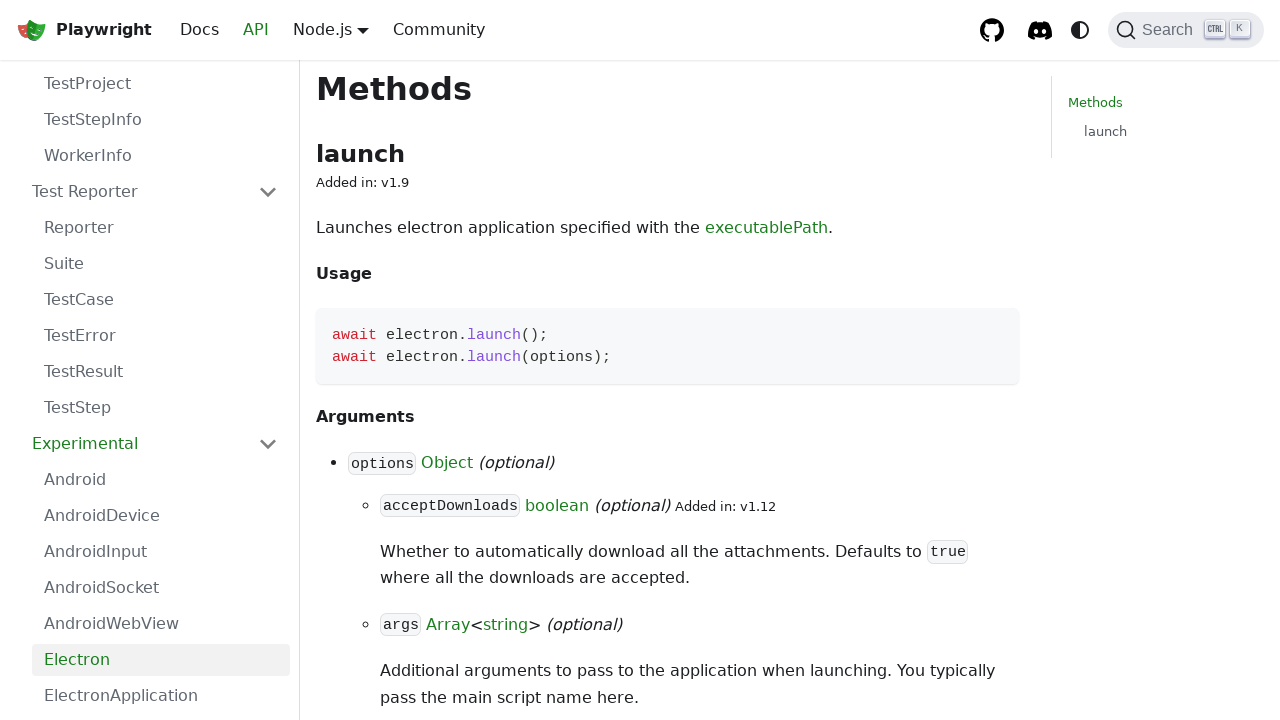

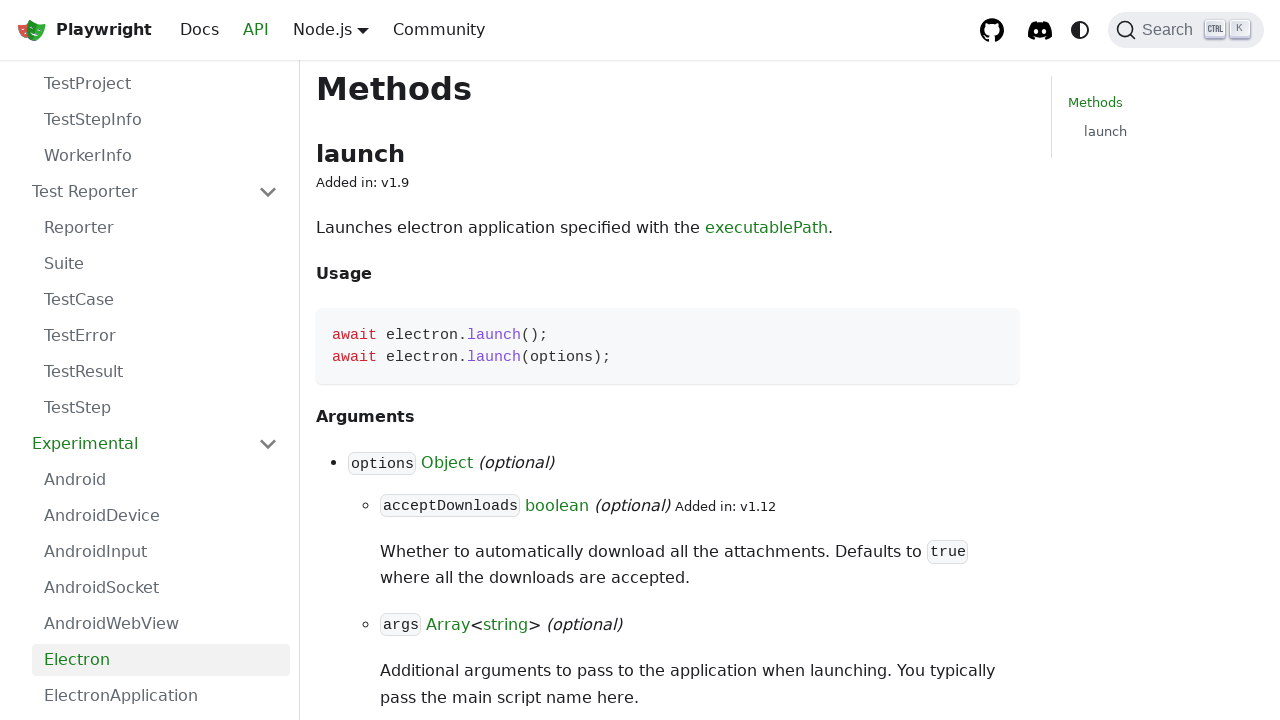